Opens a practice automation website in incognito mode and maximizes the browser window

Starting URL: https://rahulshettyacademy.com/AutomationPractice/

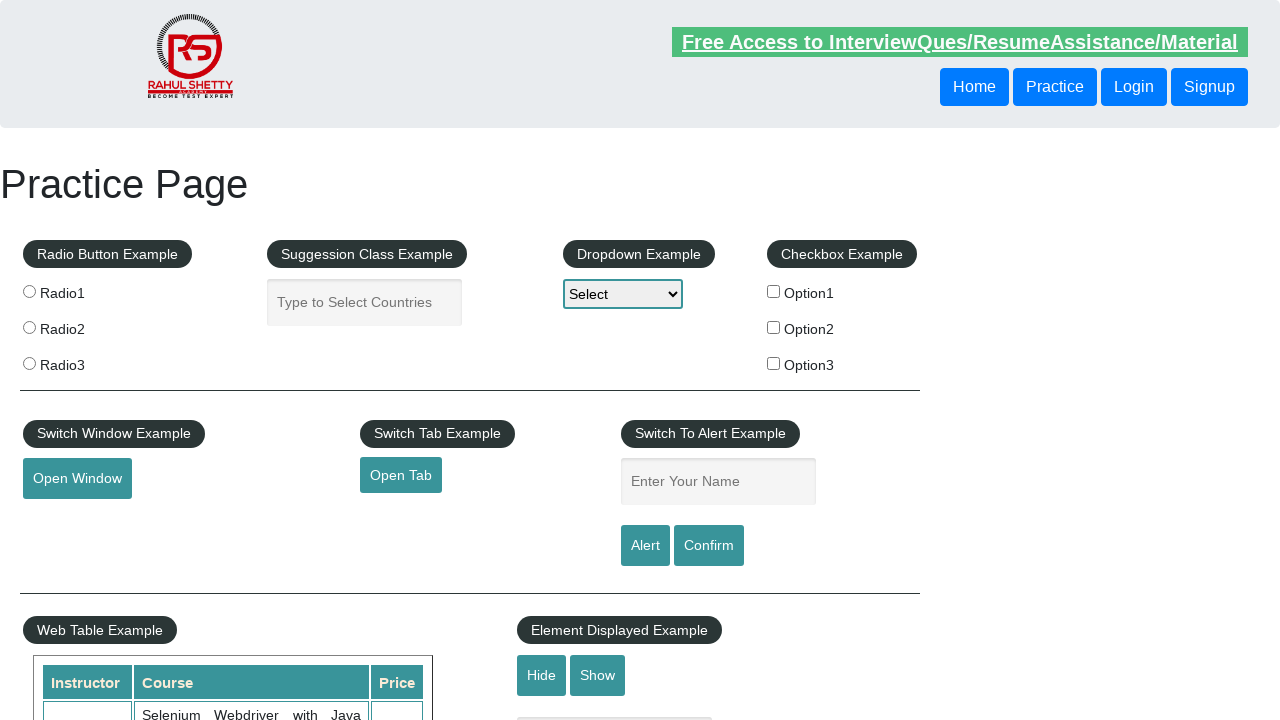

Navigated to Rahul Shetty Academy automation practice website
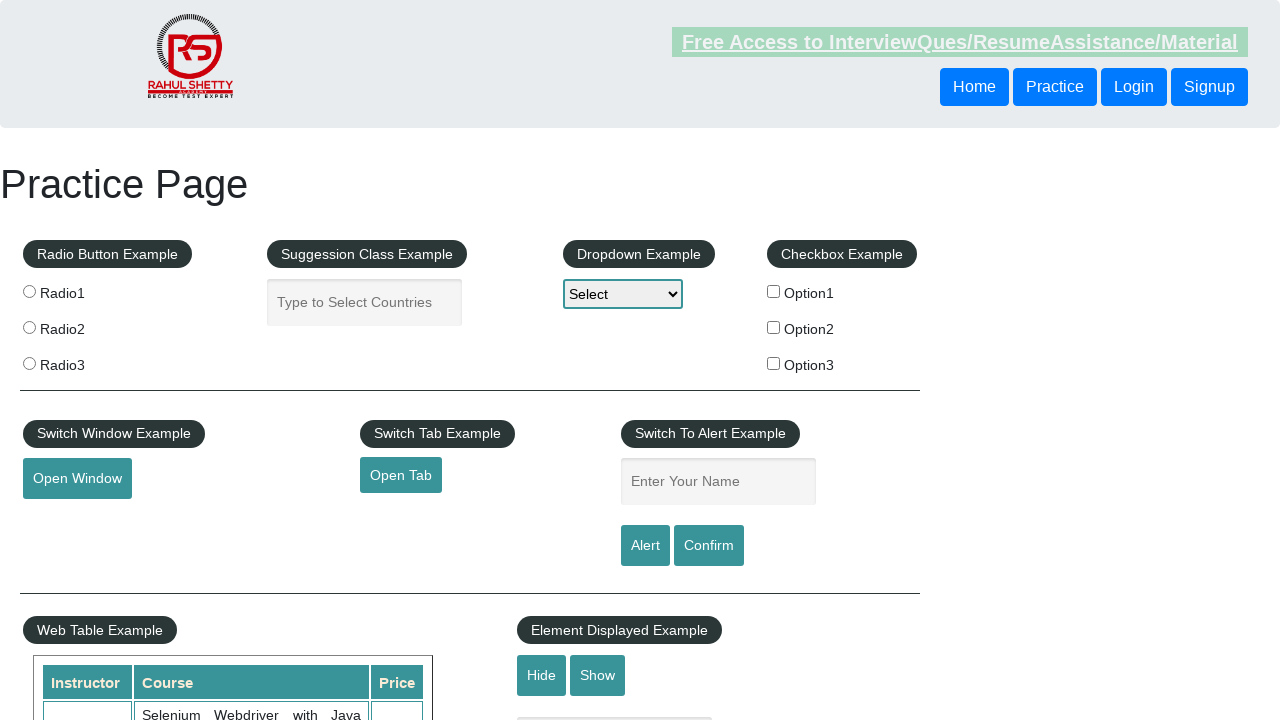

Maximized browser window to 1920x1080 resolution
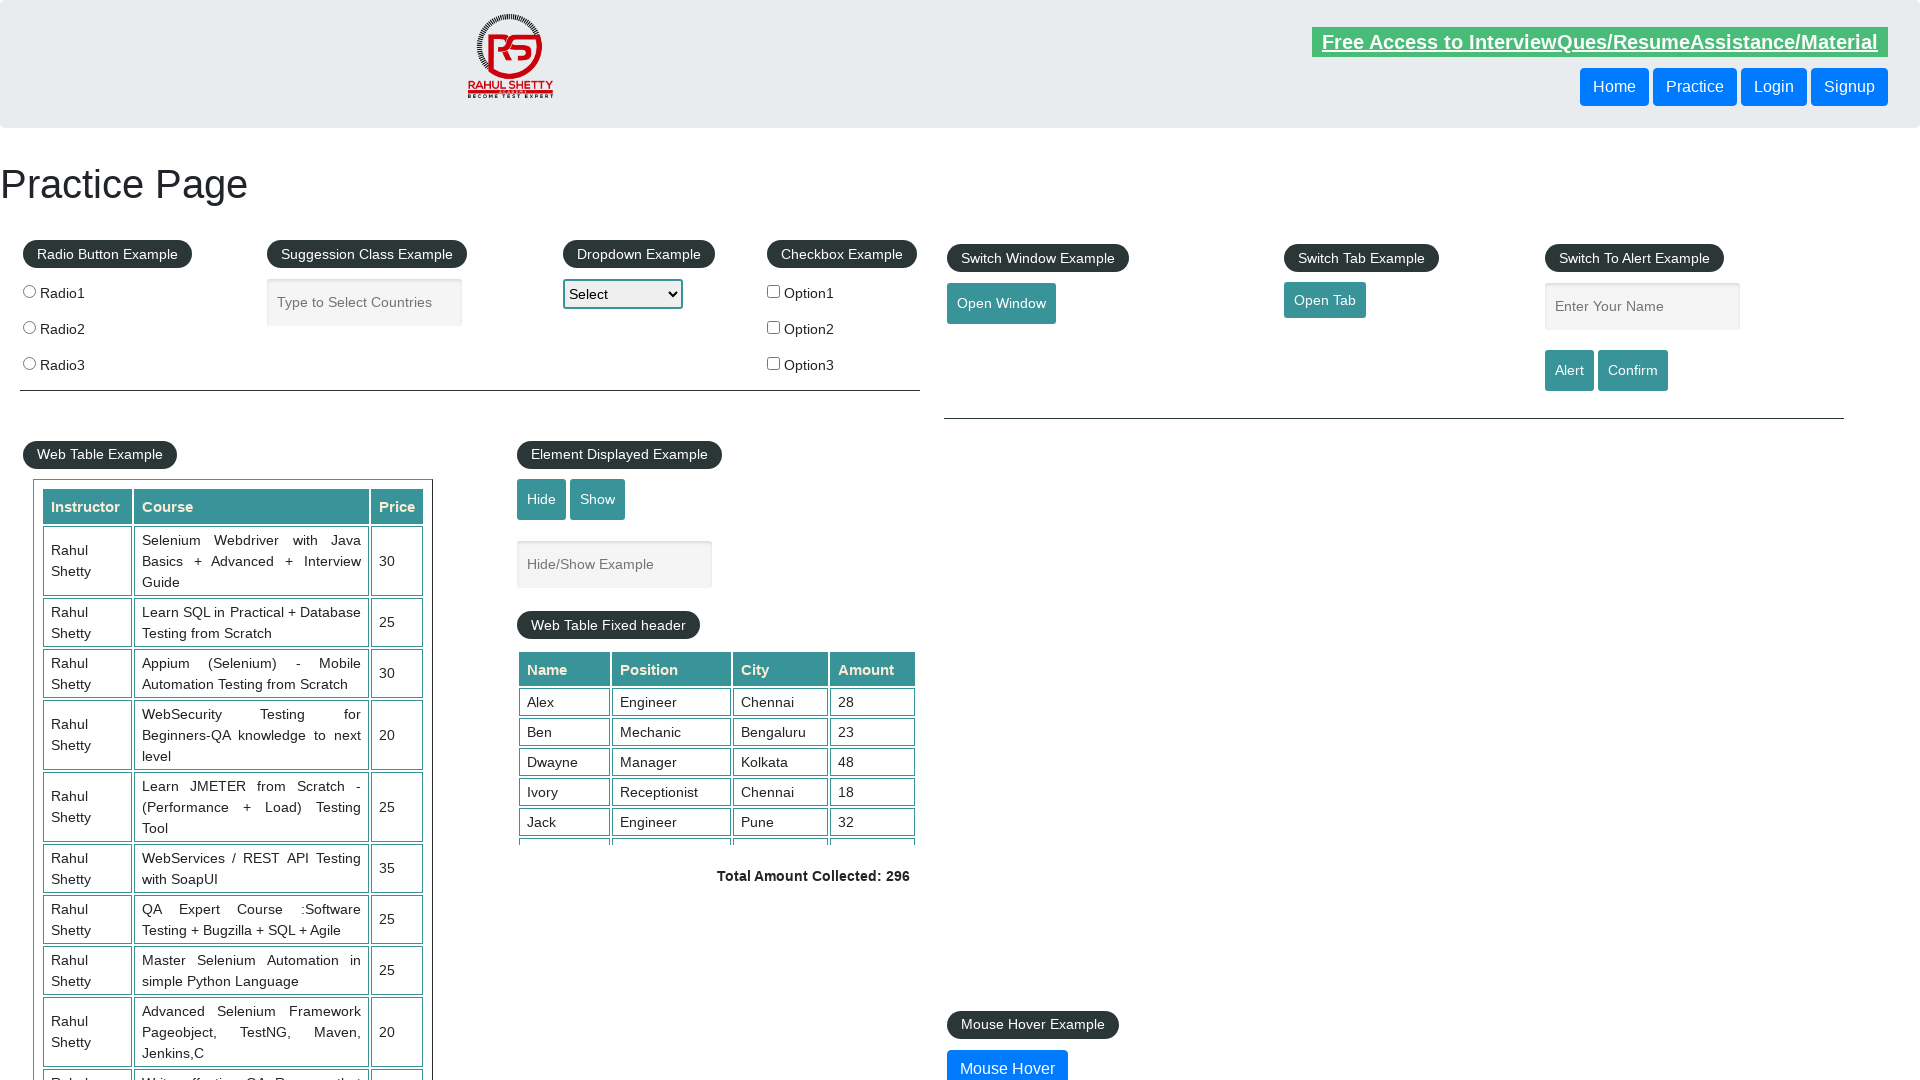

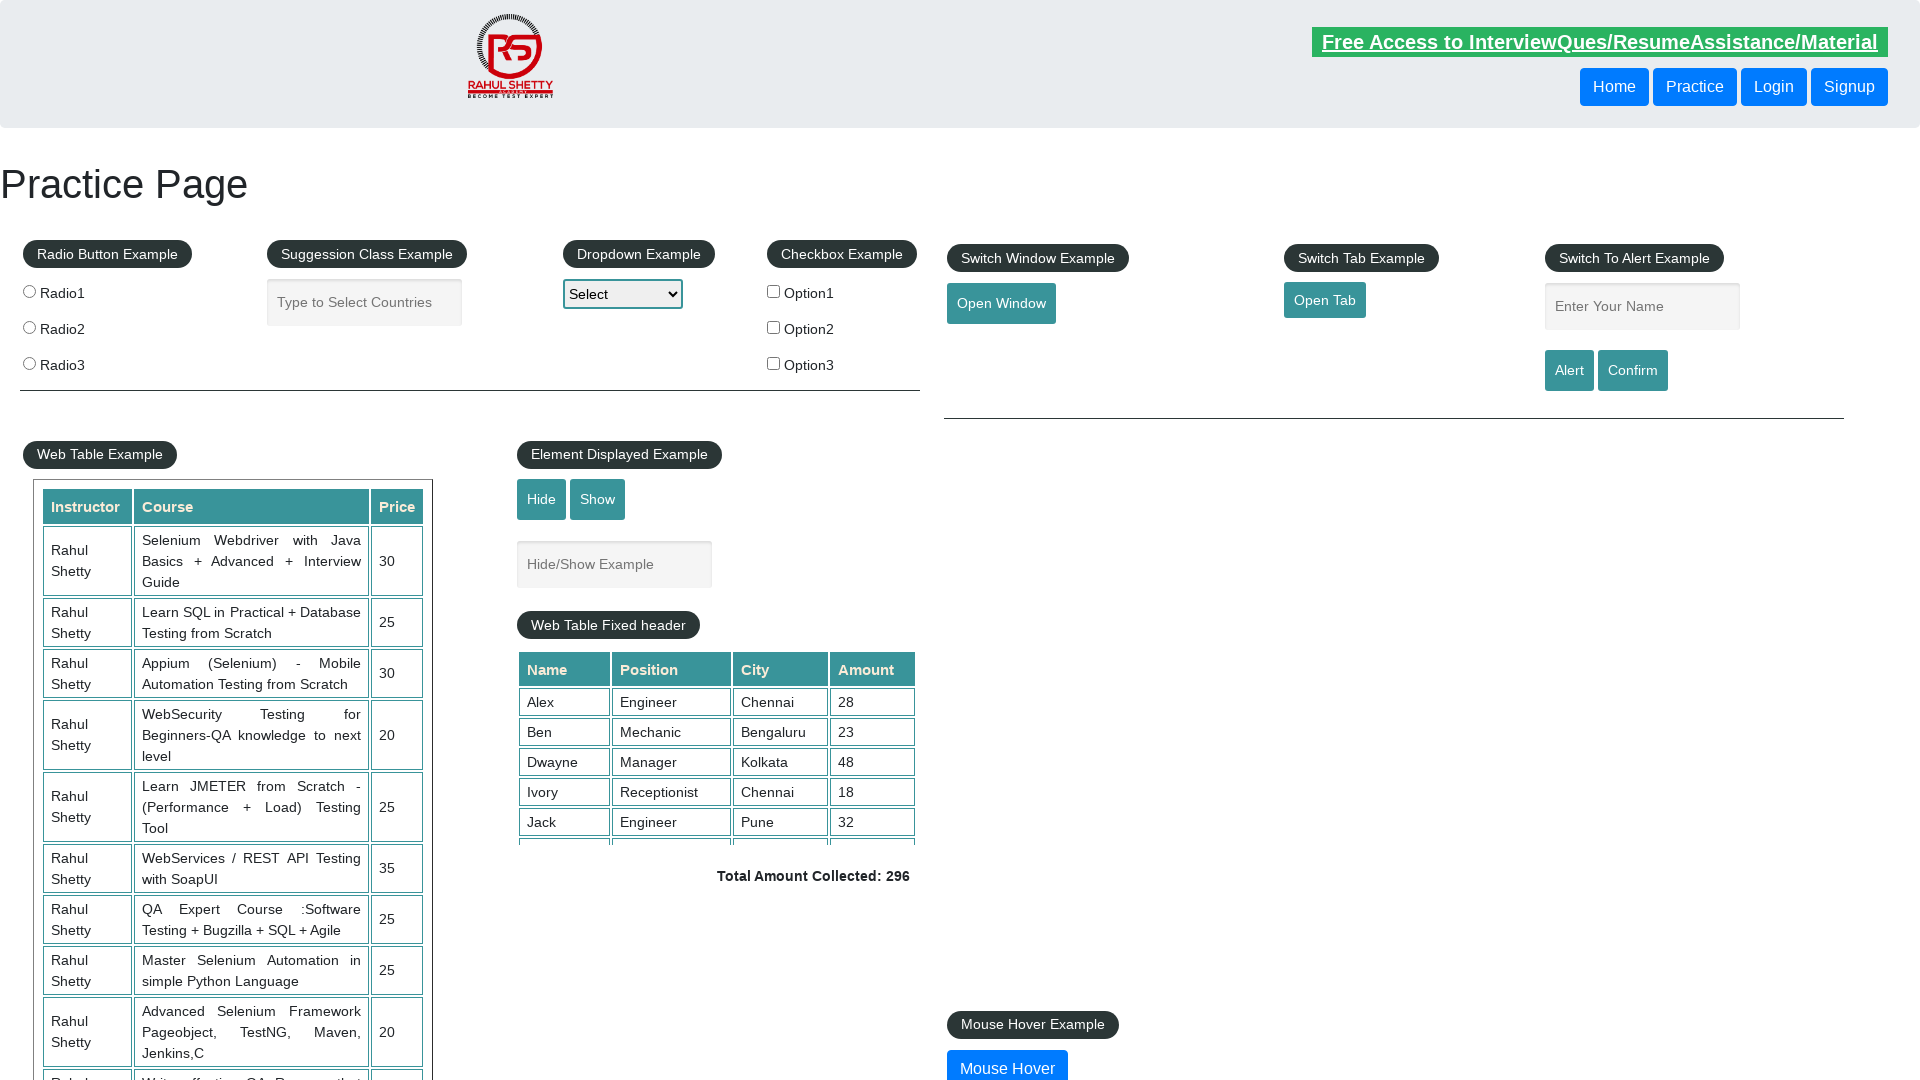